Refreshes the page until finding a specific typo in the text content

Starting URL: https://the-internet.herokuapp.com/typos

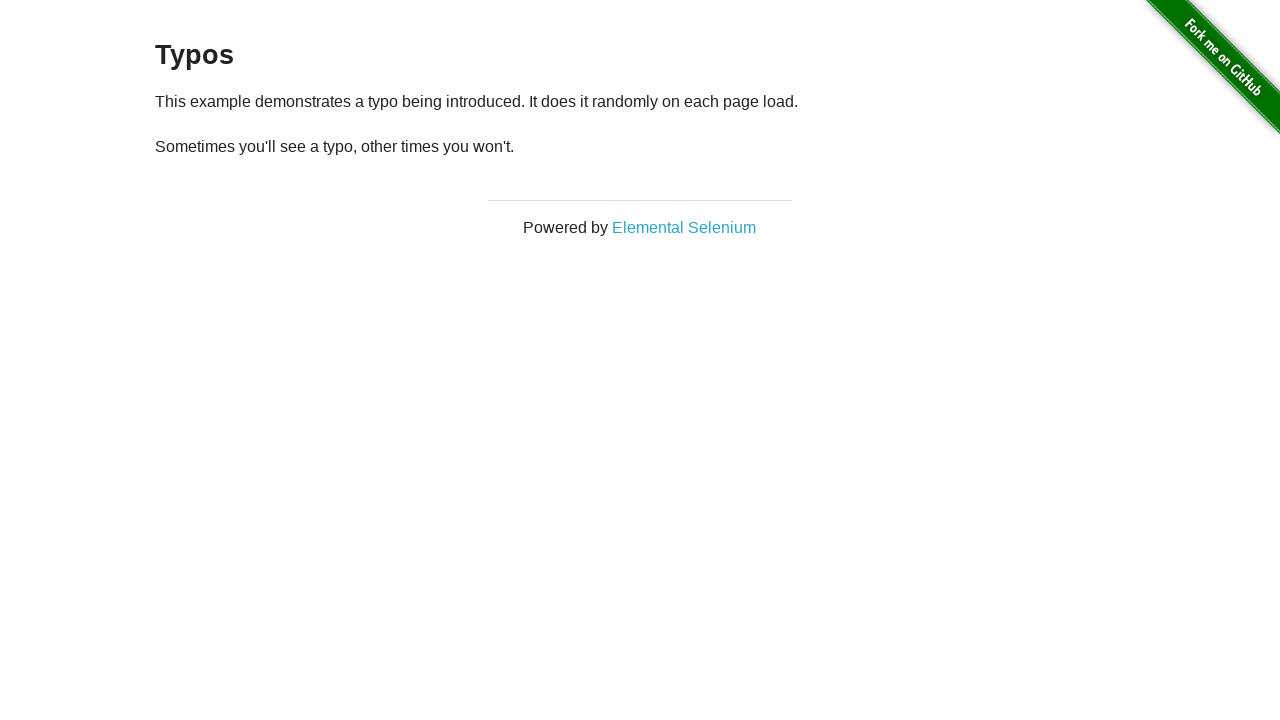

Located the example paragraph element
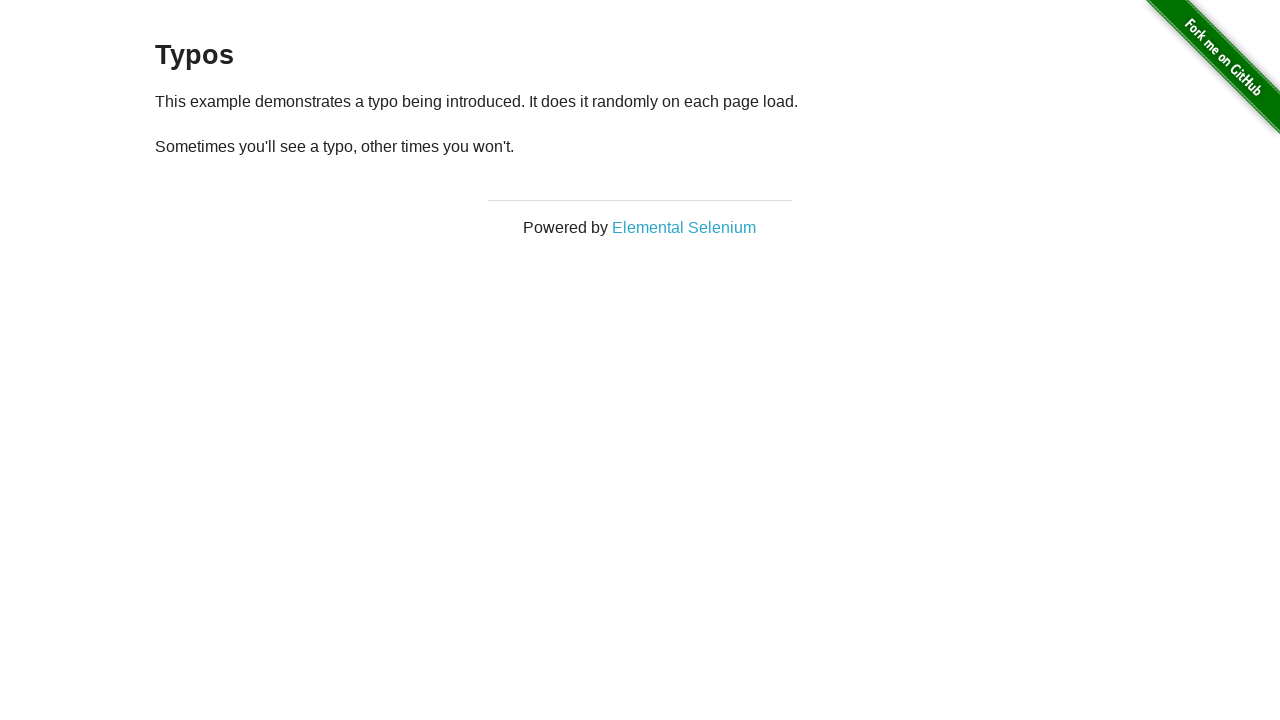

Retrieved text content: 
  Sometimes you'll see a typo, other times you won't.

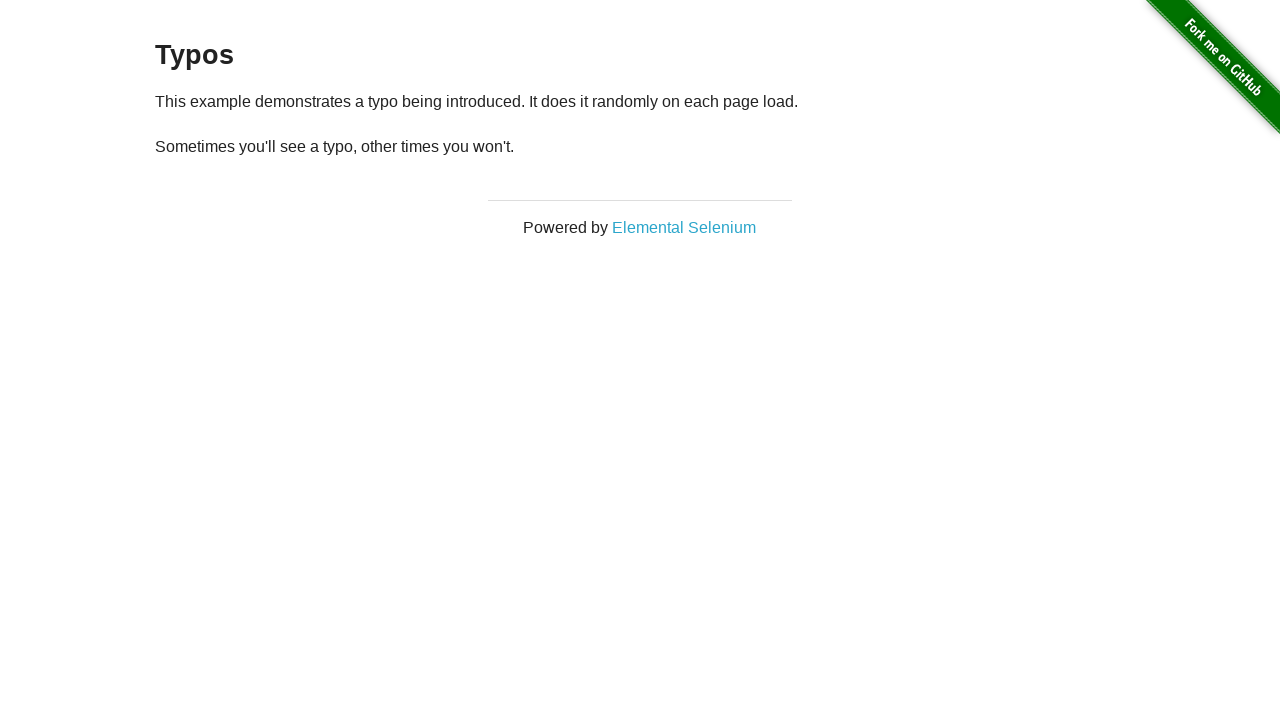

Typo not found, reloading page
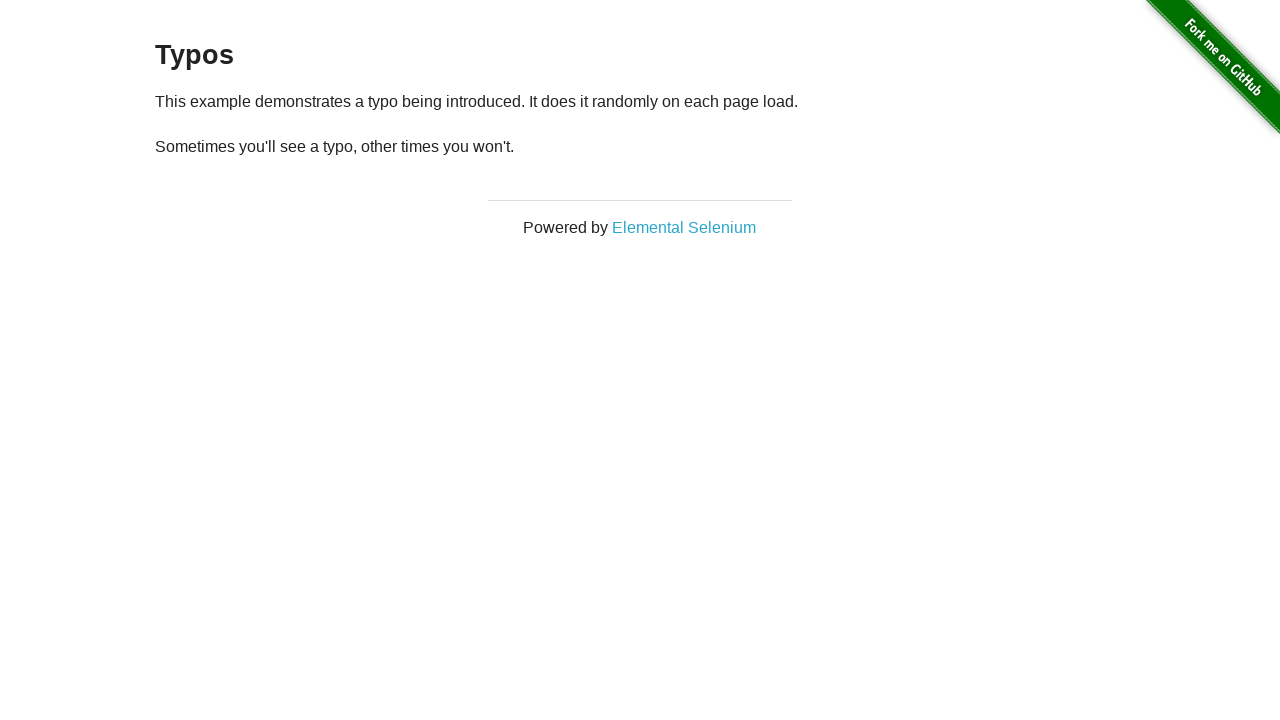

Page reloaded
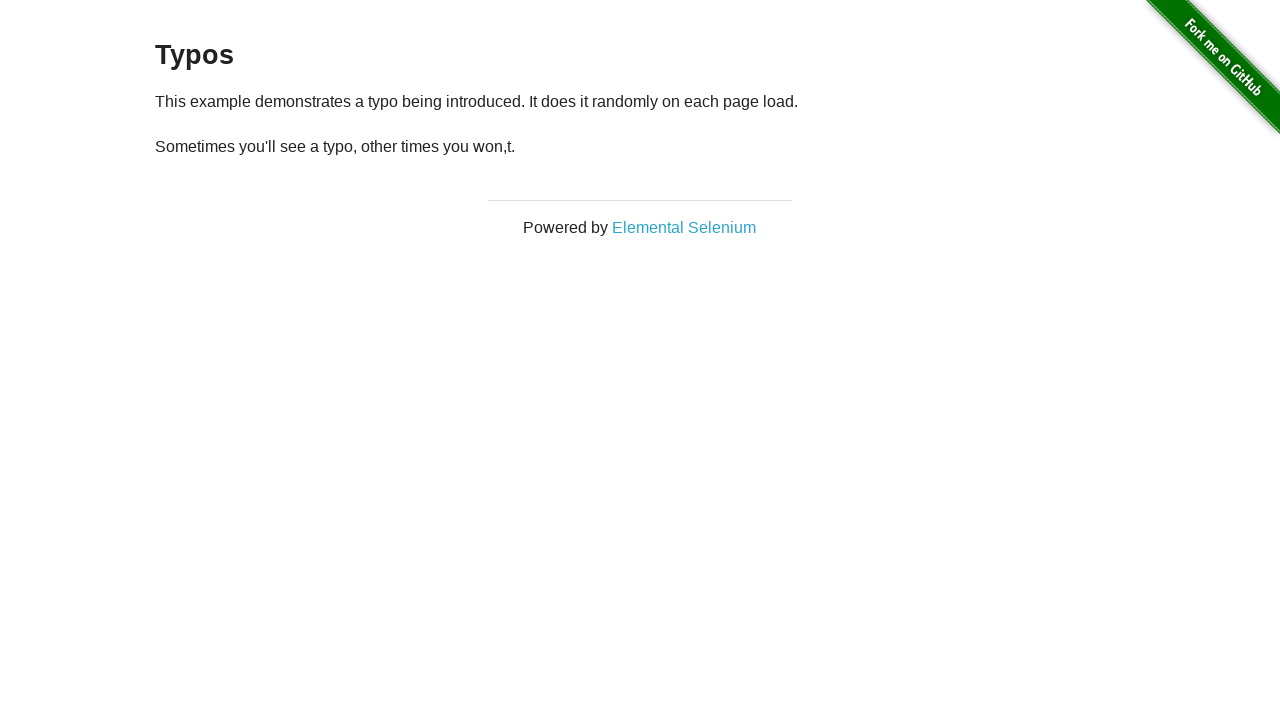

Waited 1000ms before next attempt
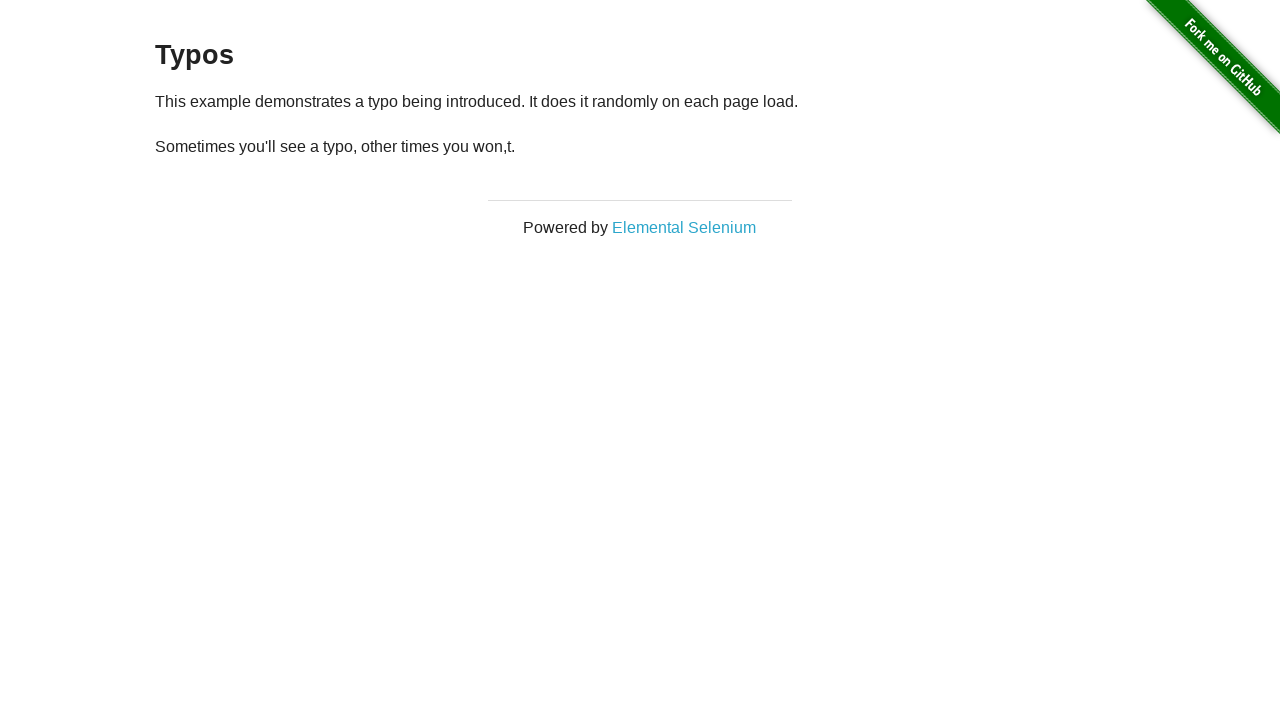

Located the example paragraph element
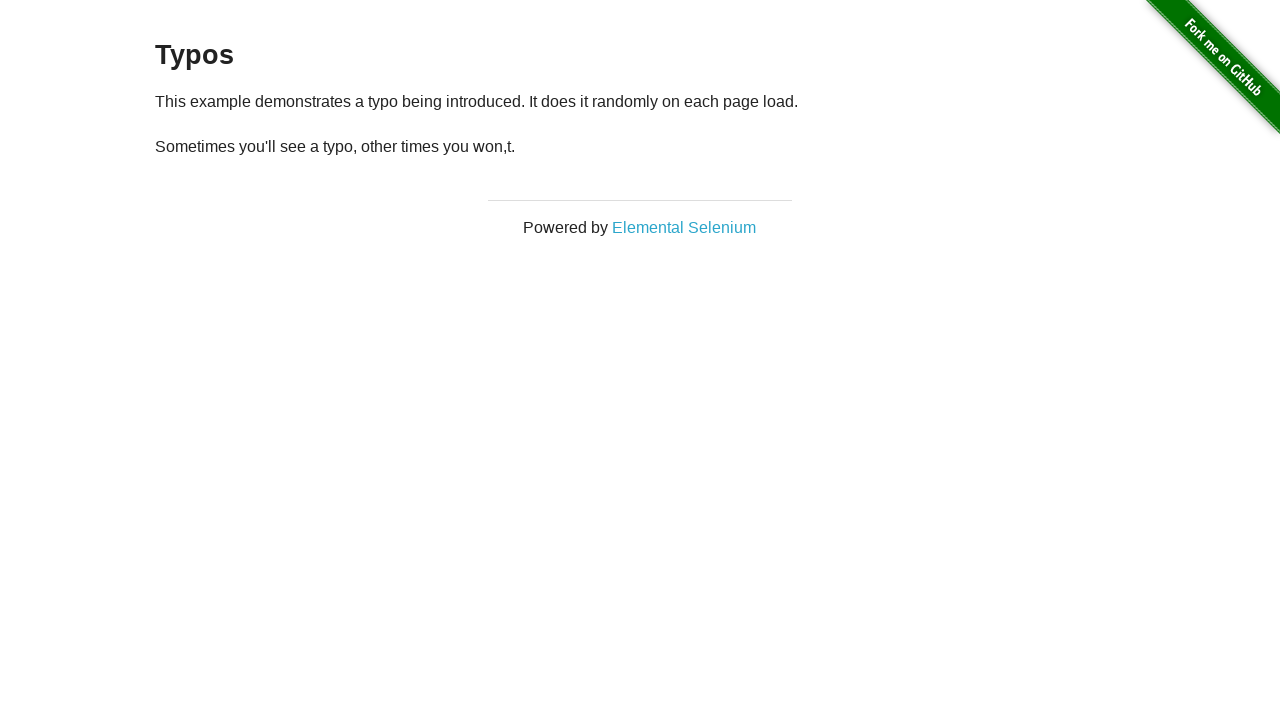

Retrieved text content: 
  Sometimes you'll see a typo, other times you won,t.

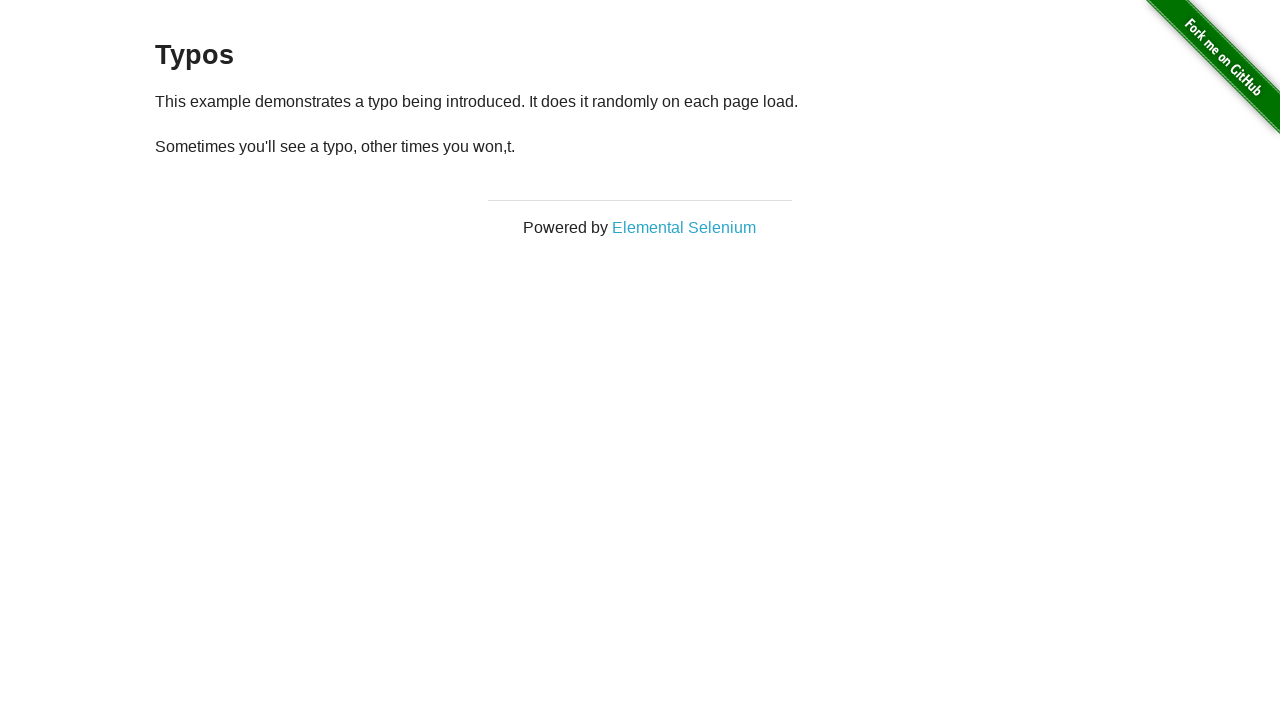

Found the typo 'won,t' in the text
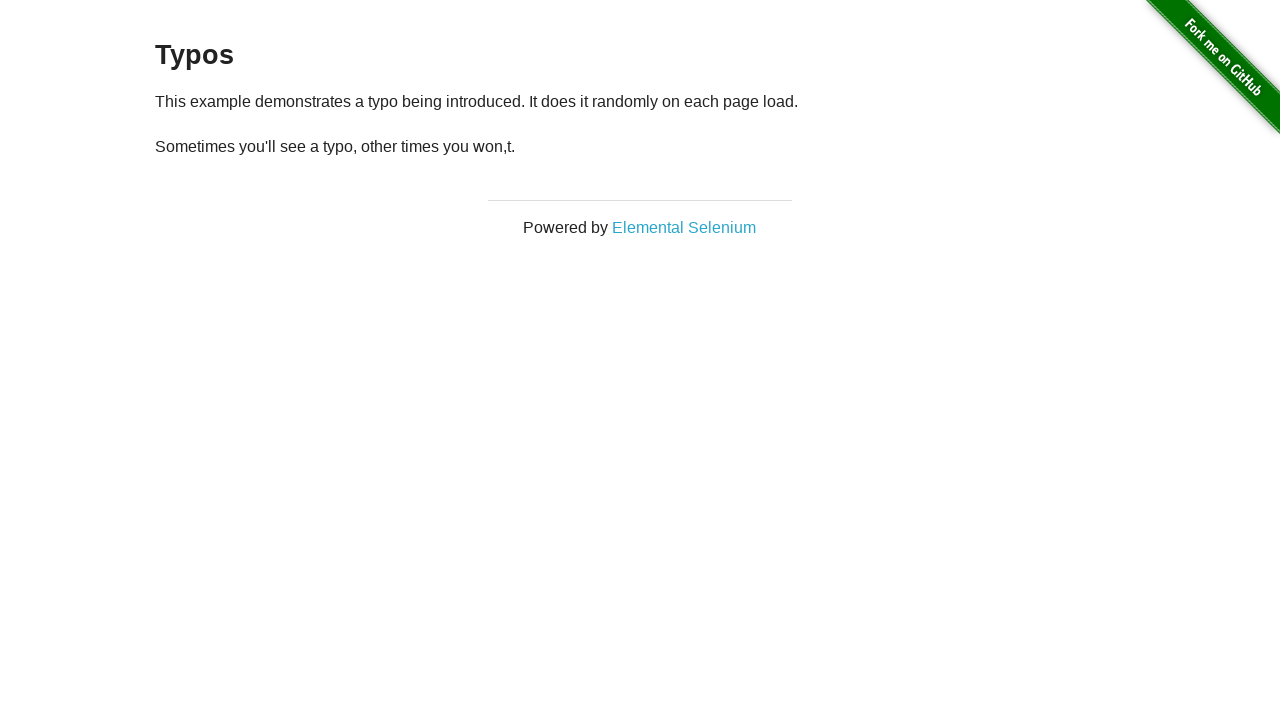

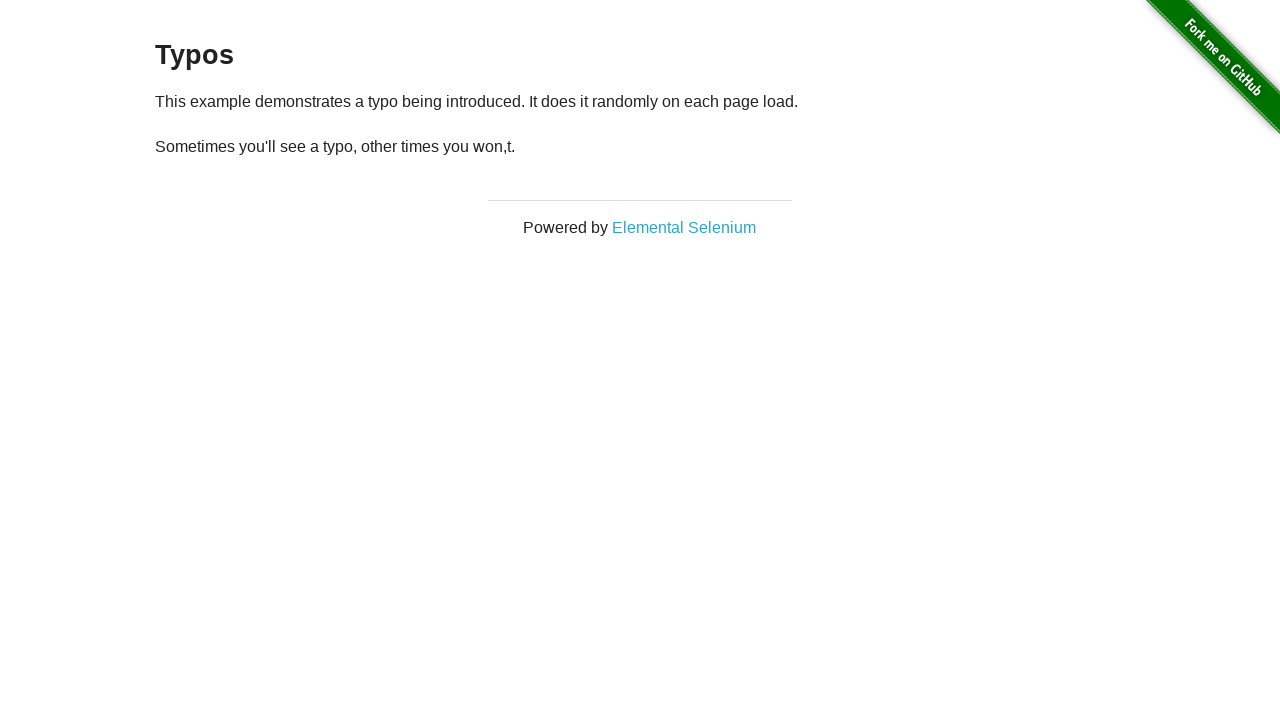